Tests alert dialog by triggering and accepting an alert

Starting URL: https://trytestingthis.netlify.app/

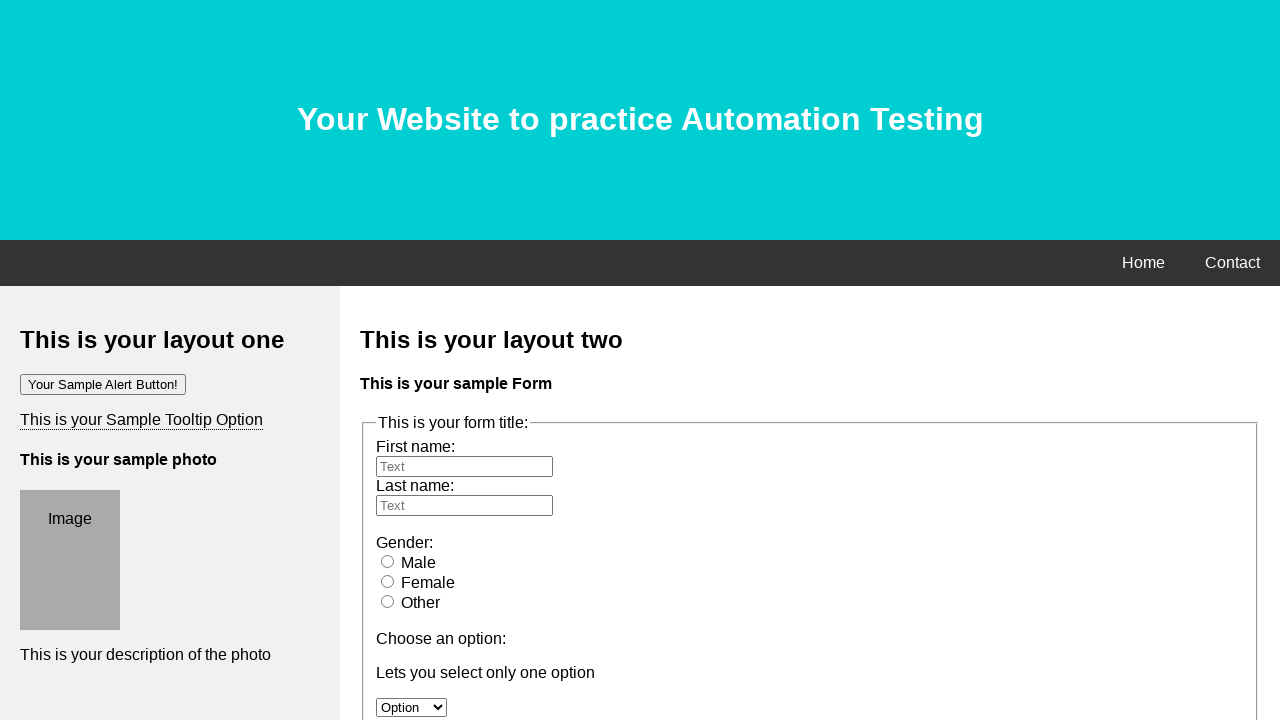

Clicked button to trigger alert dialog at (103, 384) on button[onclick='alertfunction()']
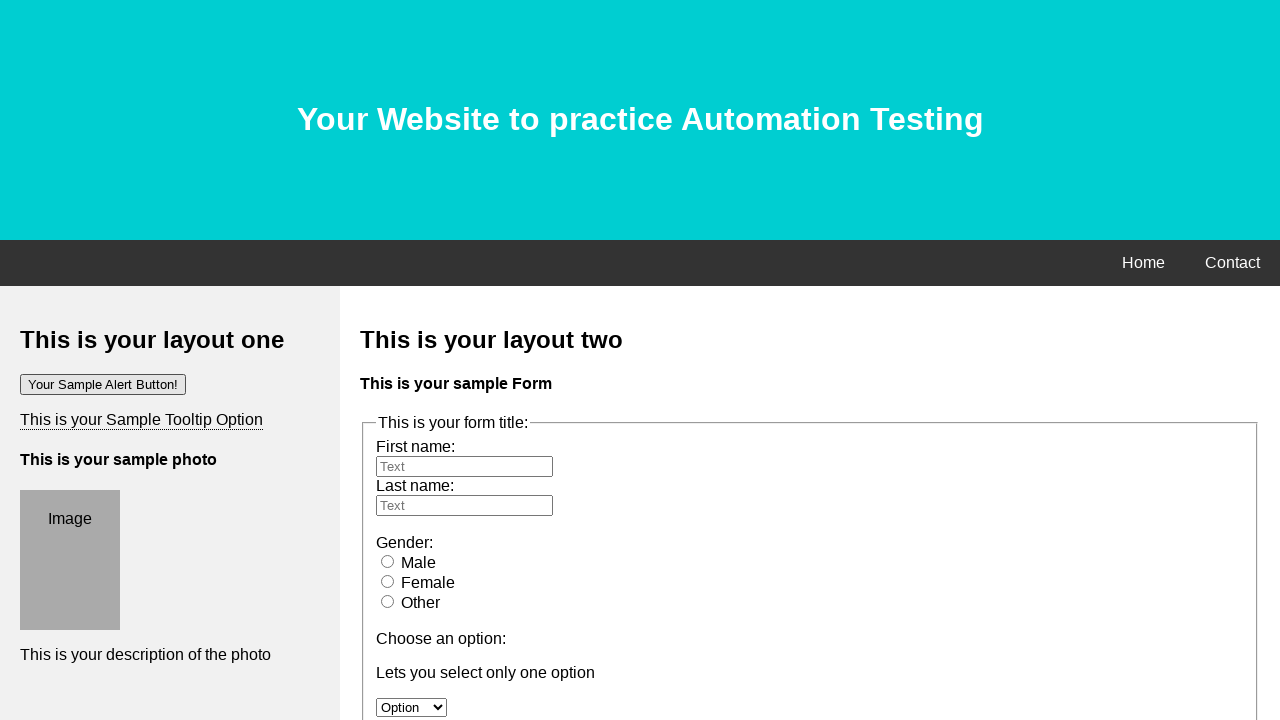

Alert dialog accepted
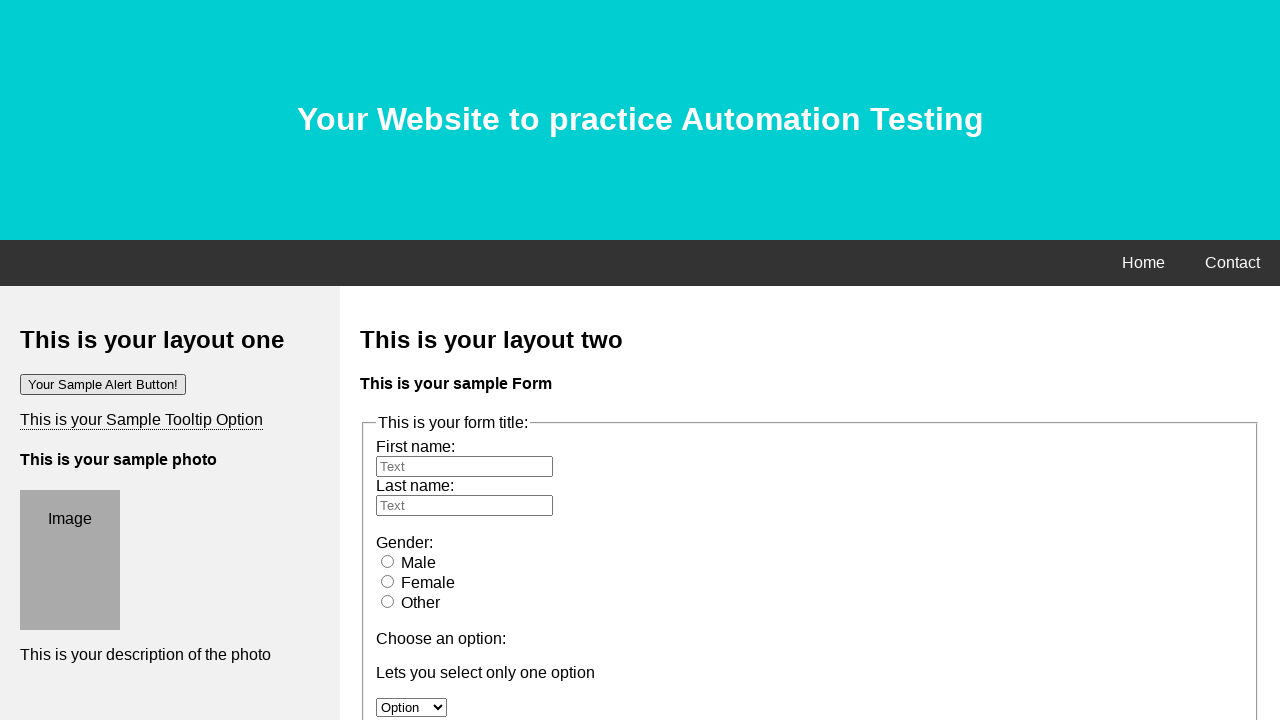

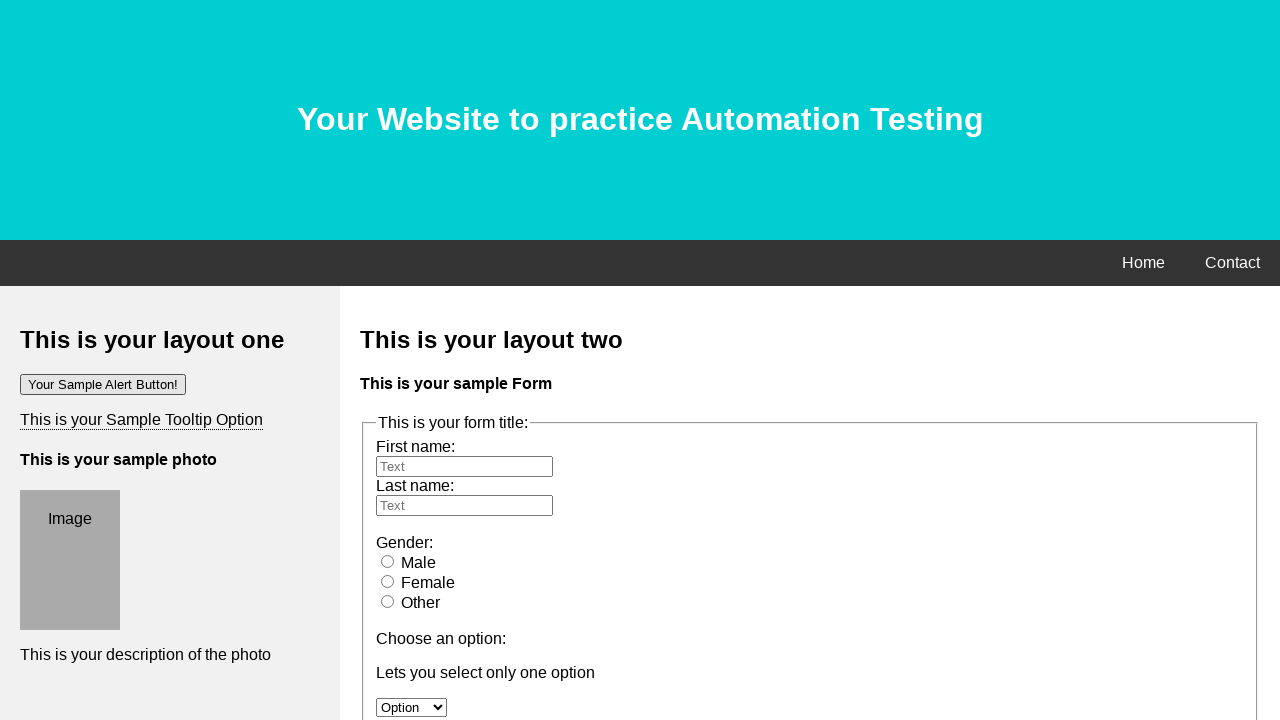